Navigates to NextBaseCRM login page and verifies that the "Log In" button has the expected text value by checking its attribute

Starting URL: https://login1.nextbasecrm.com/

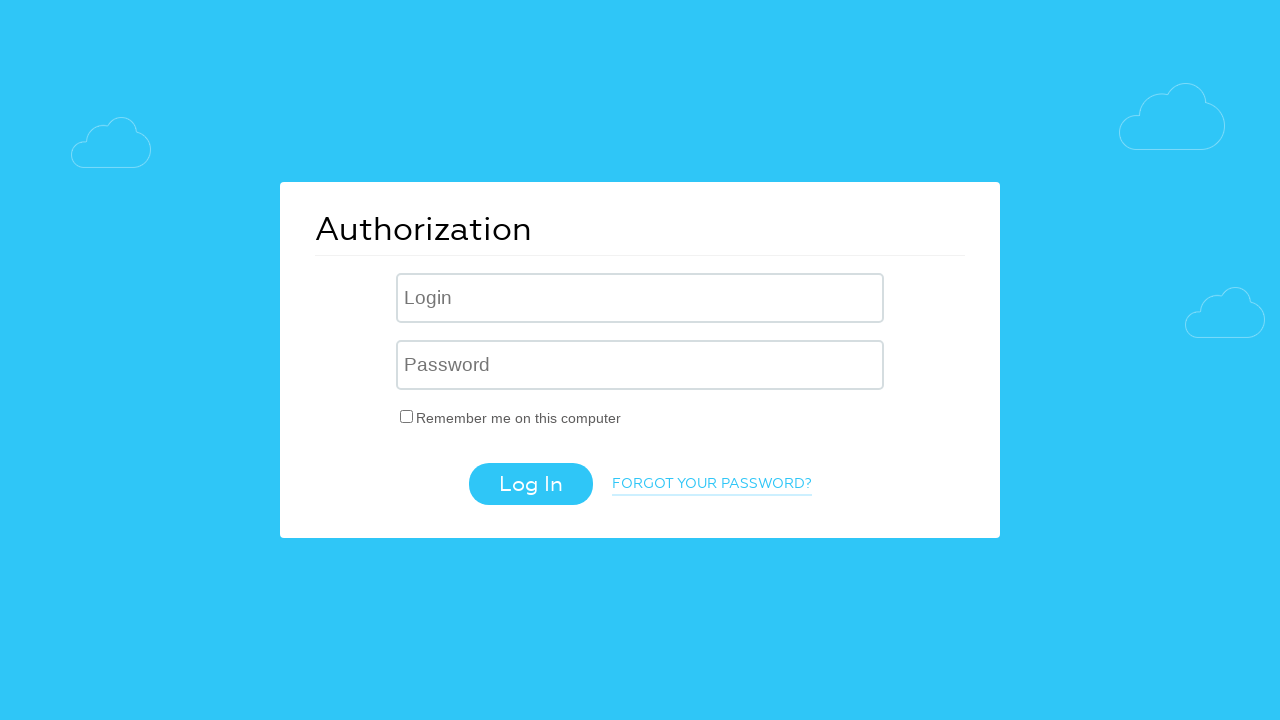

Navigated to NextBaseCRM login page
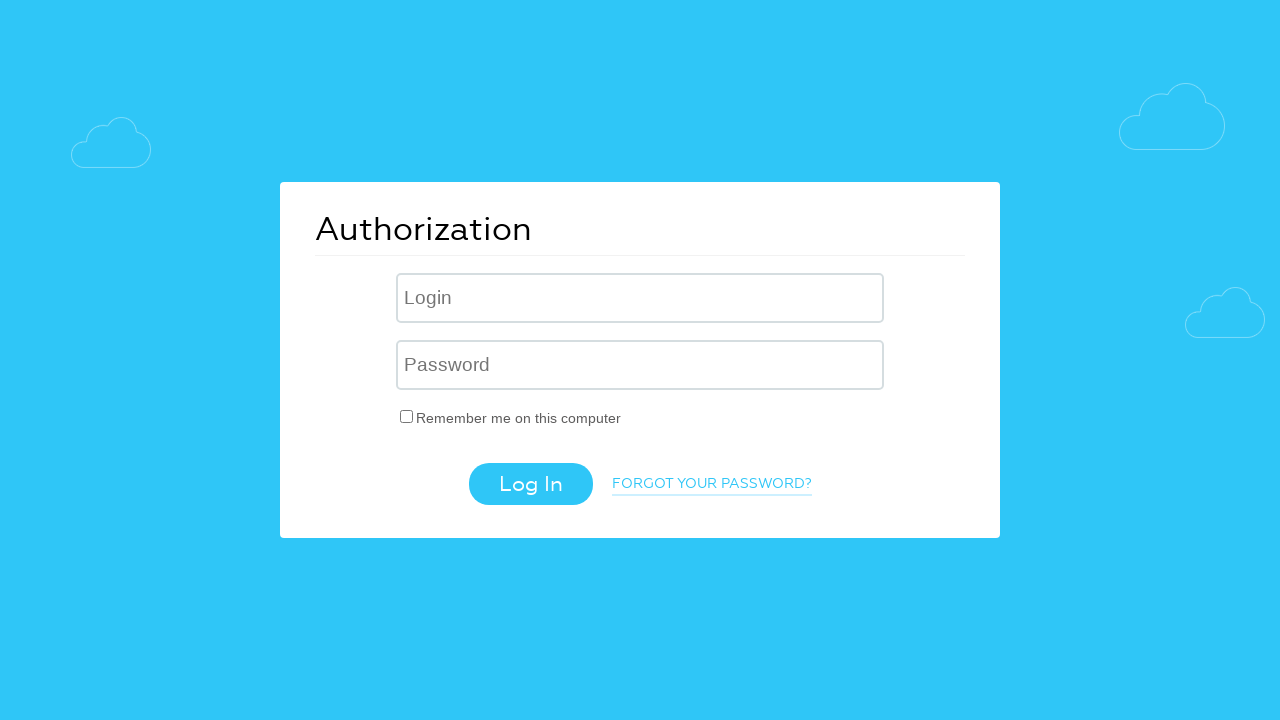

Log In button became visible
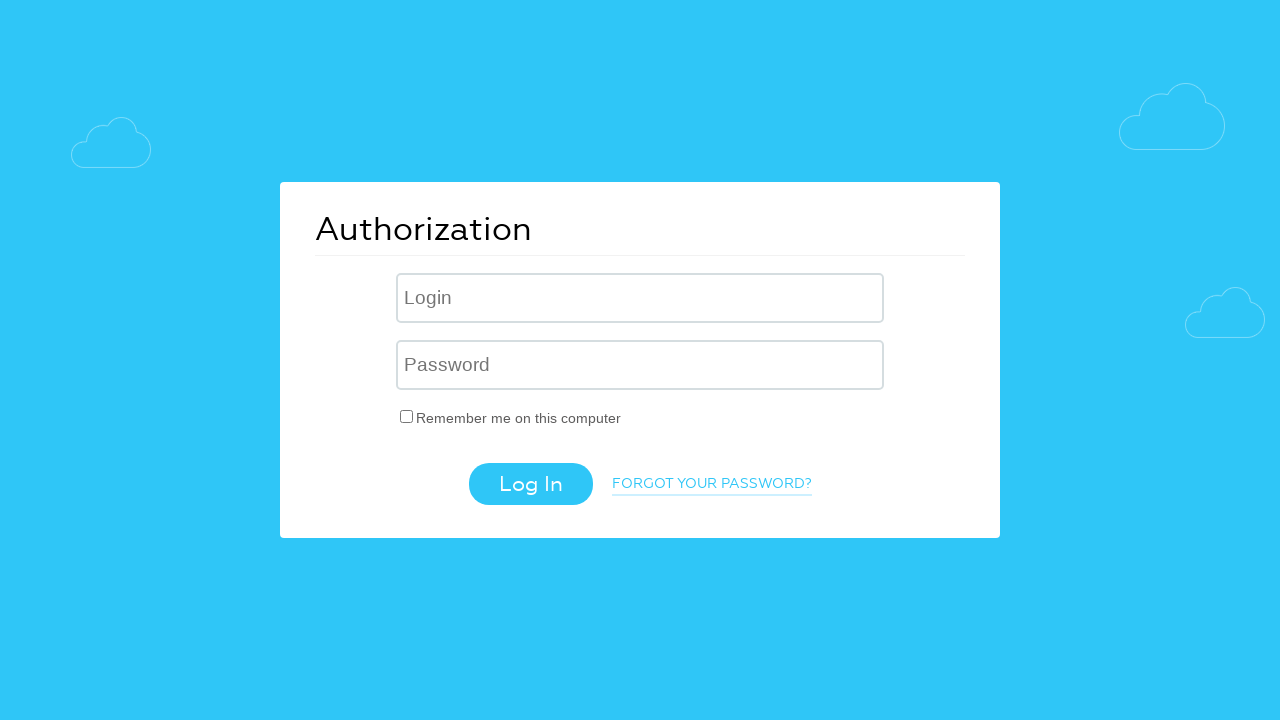

Retrieved 'value' attribute from Log In button
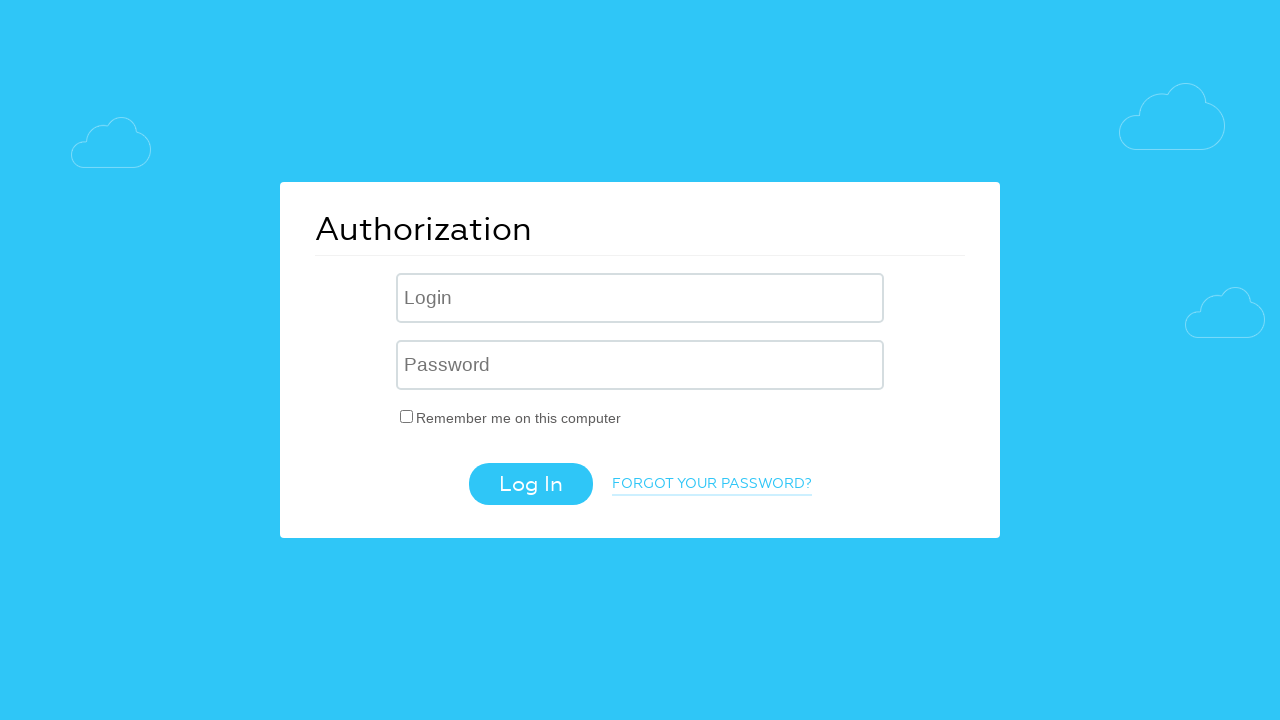

Verified Log In button has correct text: 'Log In'
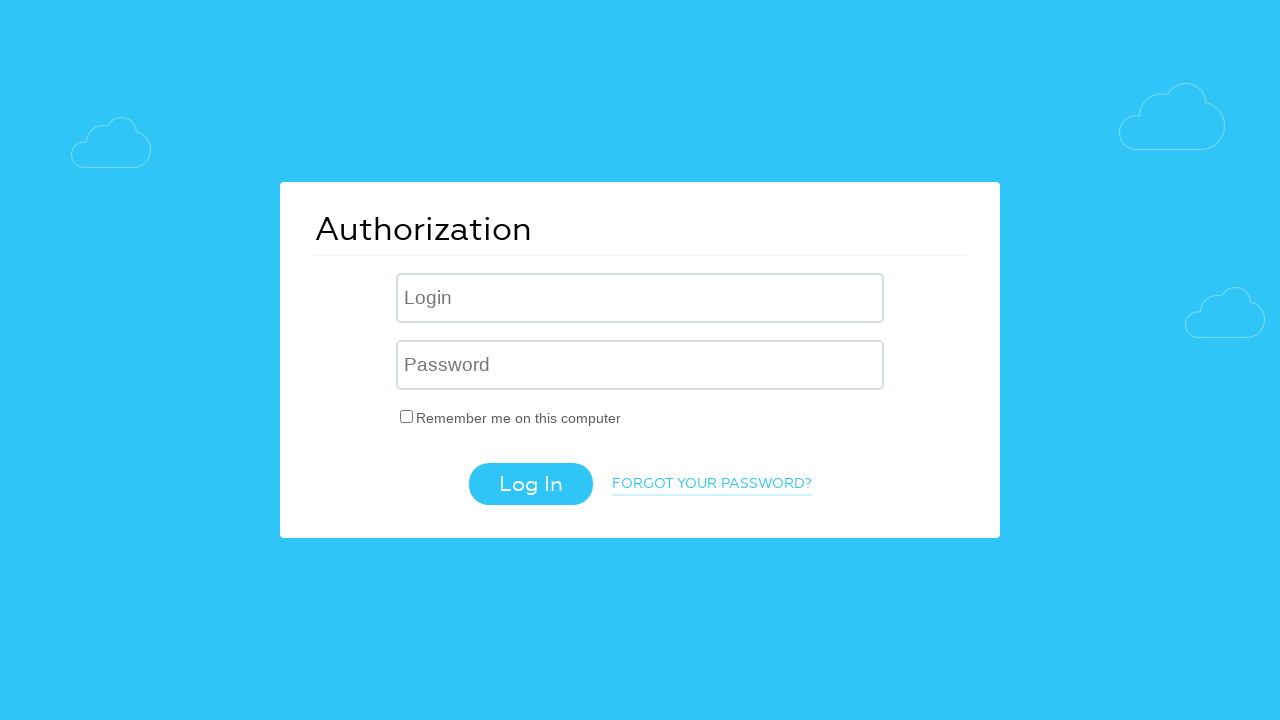

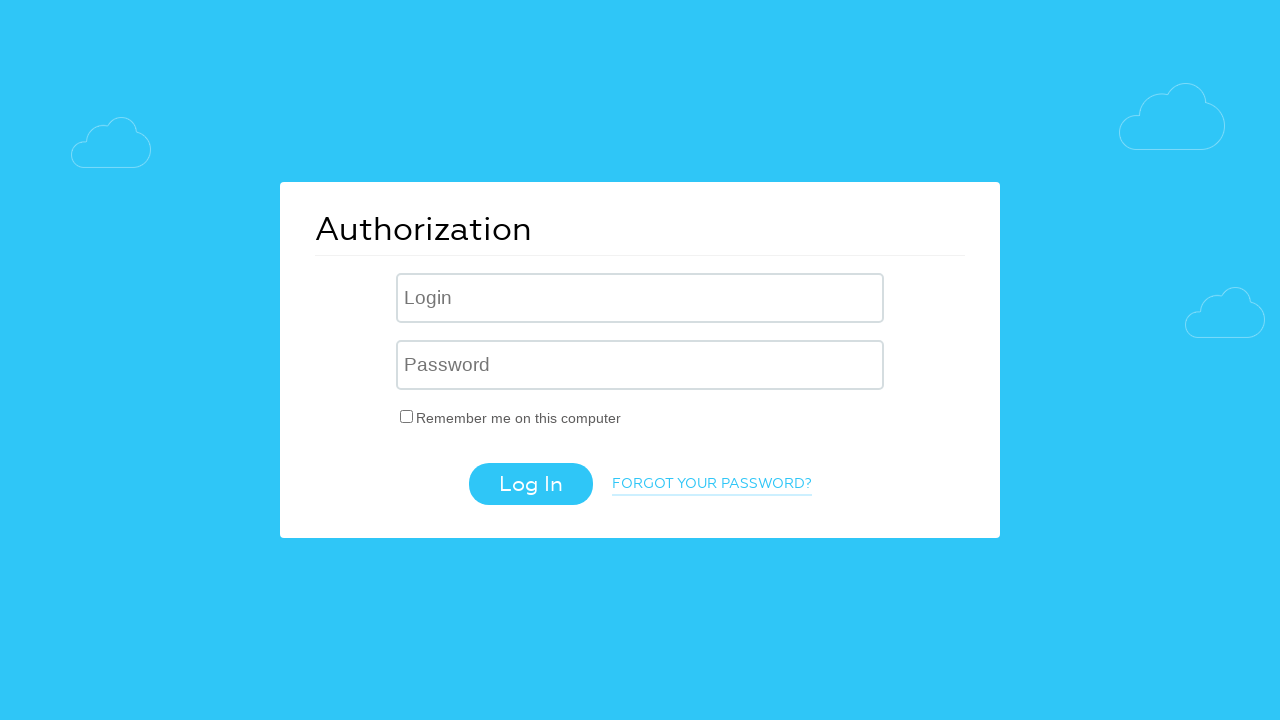